Tests file download functionality by navigating to a download page and clicking the first available download link.

Starting URL: https://the-internet.herokuapp.com/download

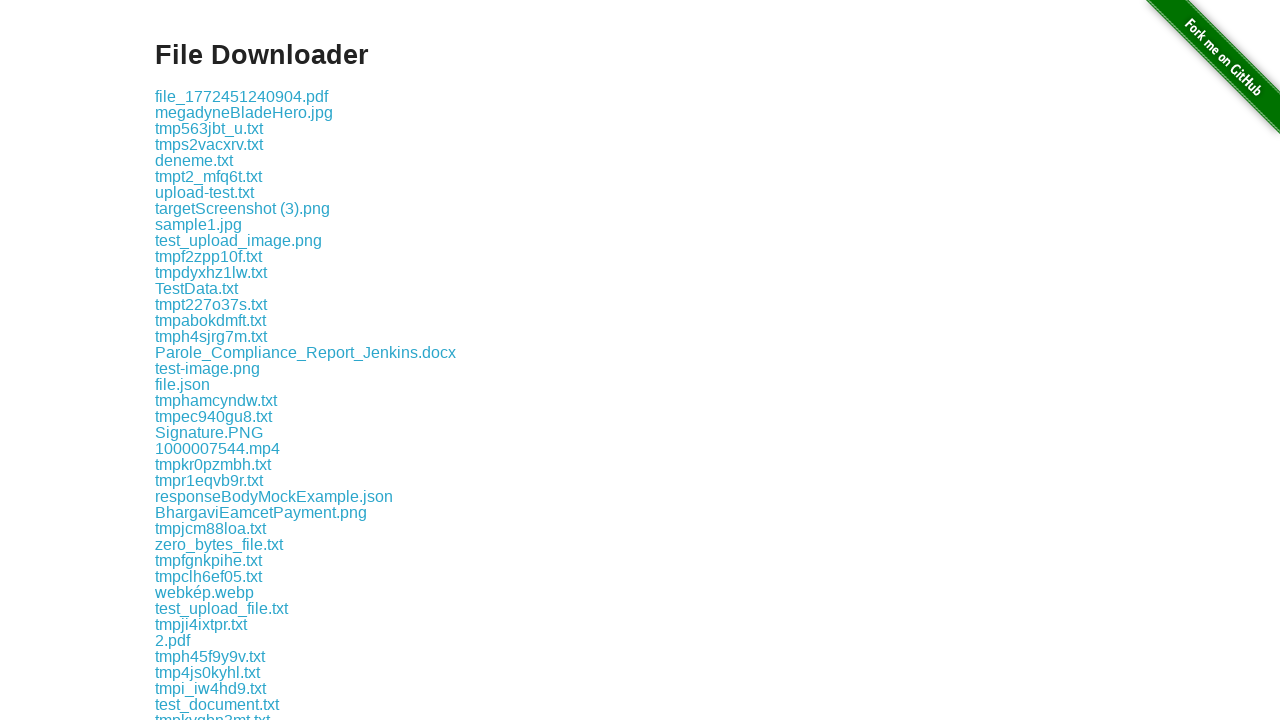

Navigated to the download page
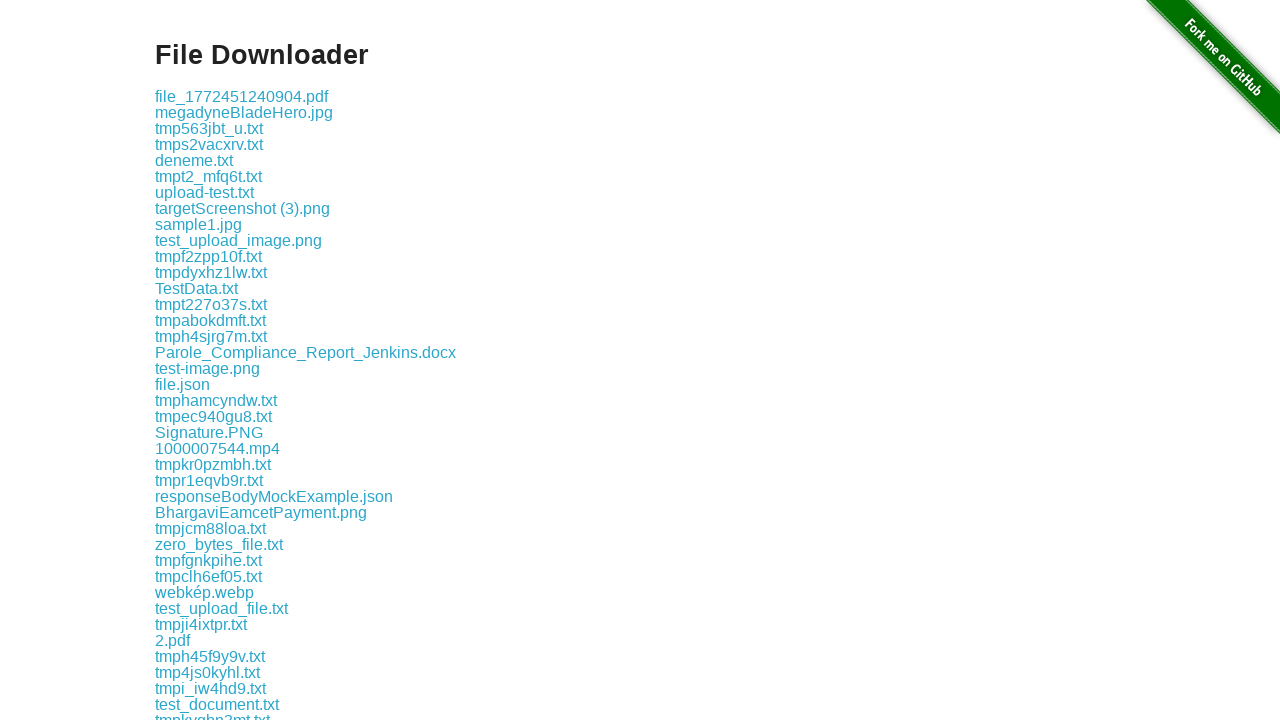

Located the first download link
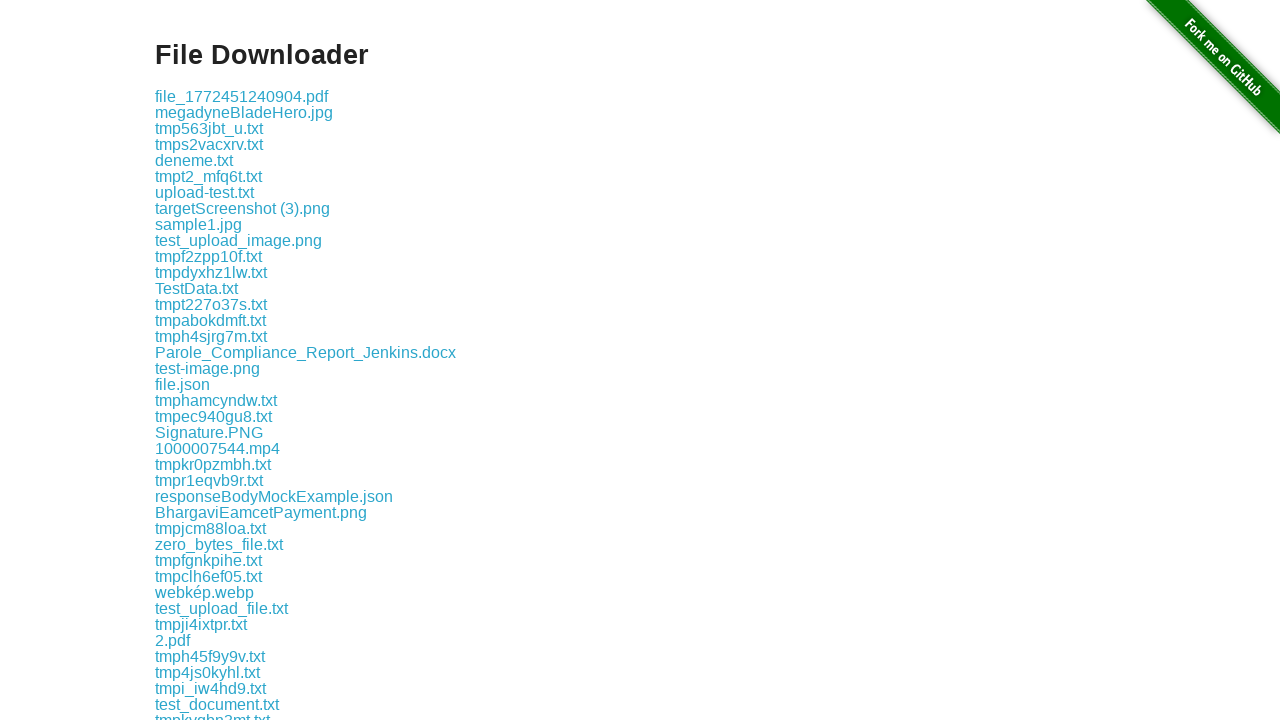

Clicked the first available download link at (242, 96) on .example a >> nth=0
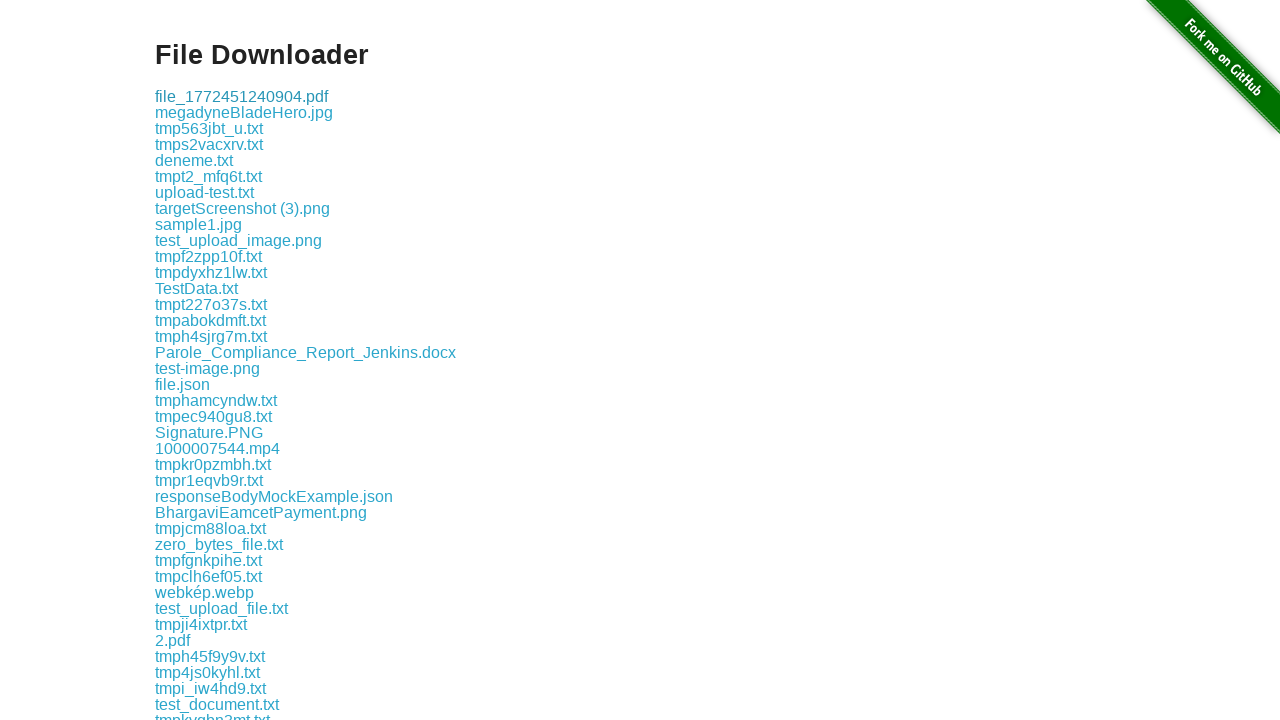

Waited 2 seconds for download to initiate
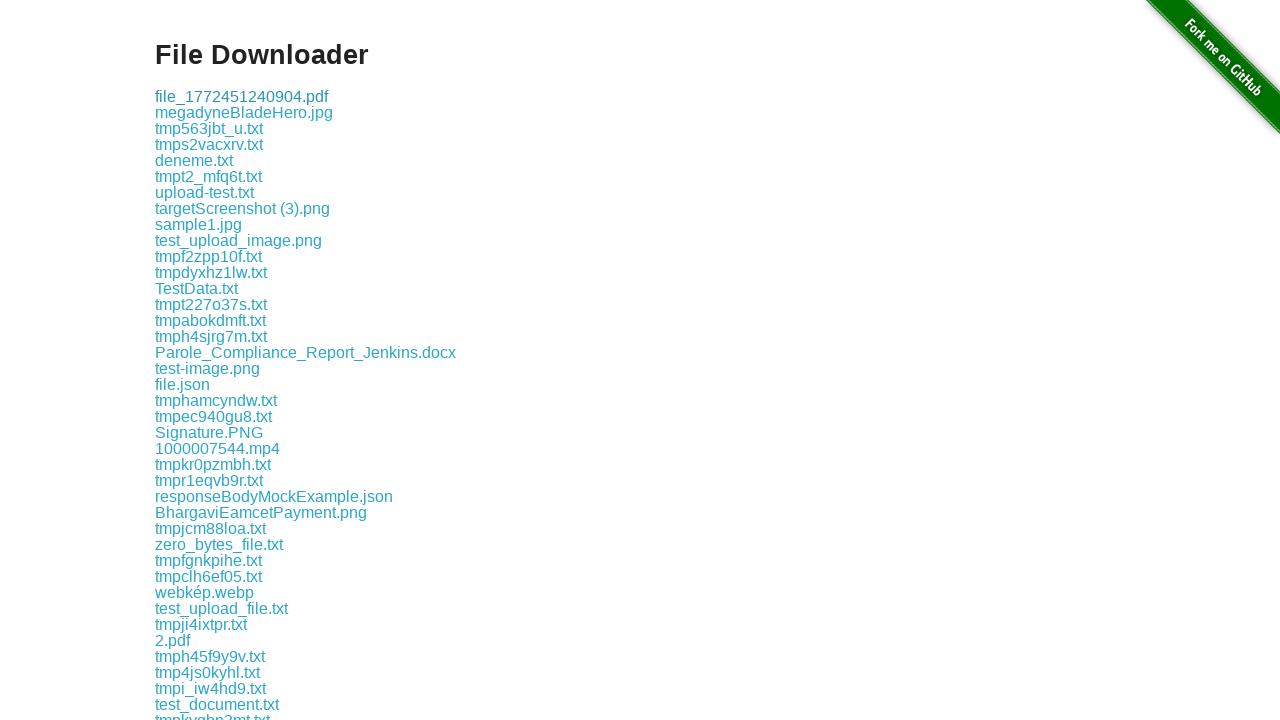

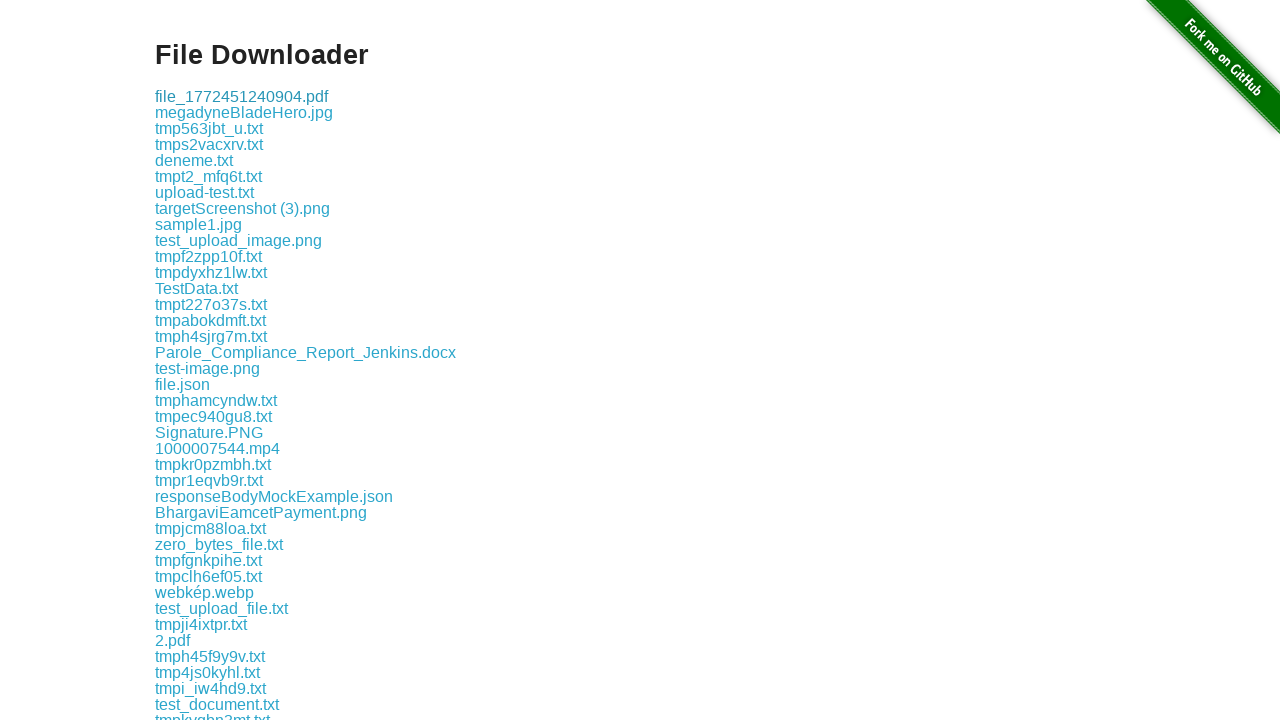